Verifies that the contact button link exists on the homepage

Starting URL: https://www.droptica.pl/

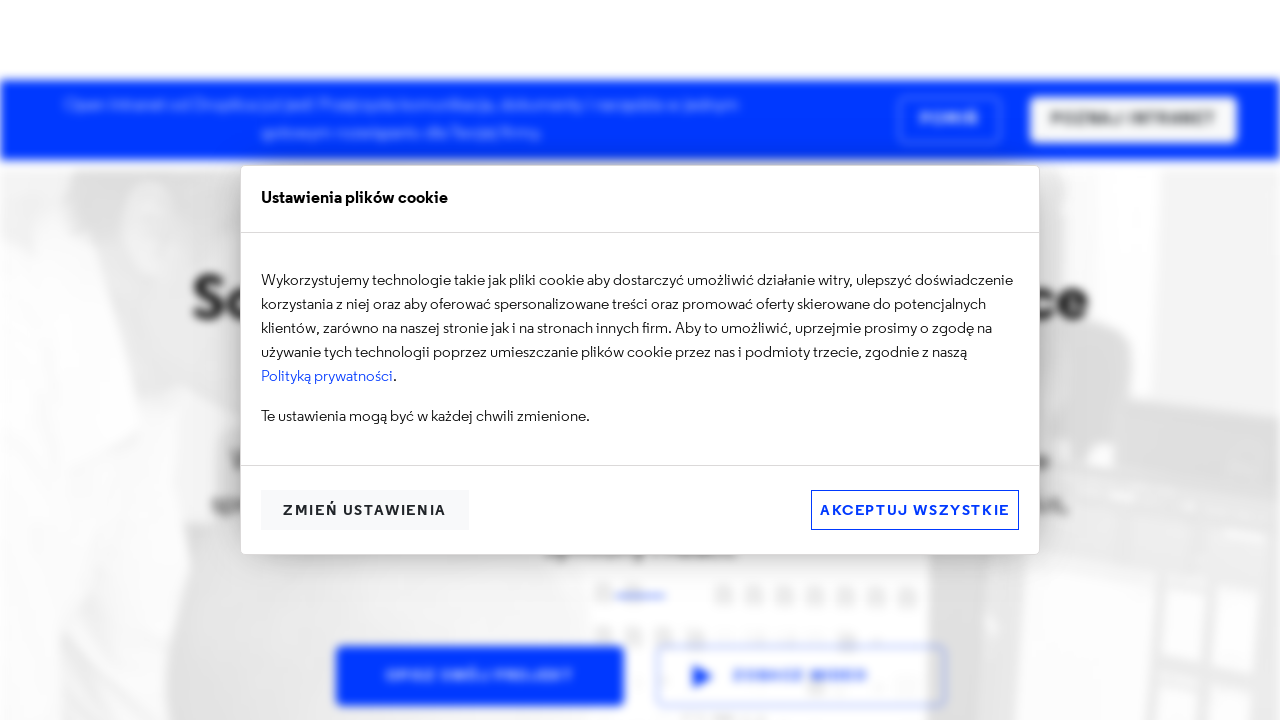

Navigated to Droptica homepage
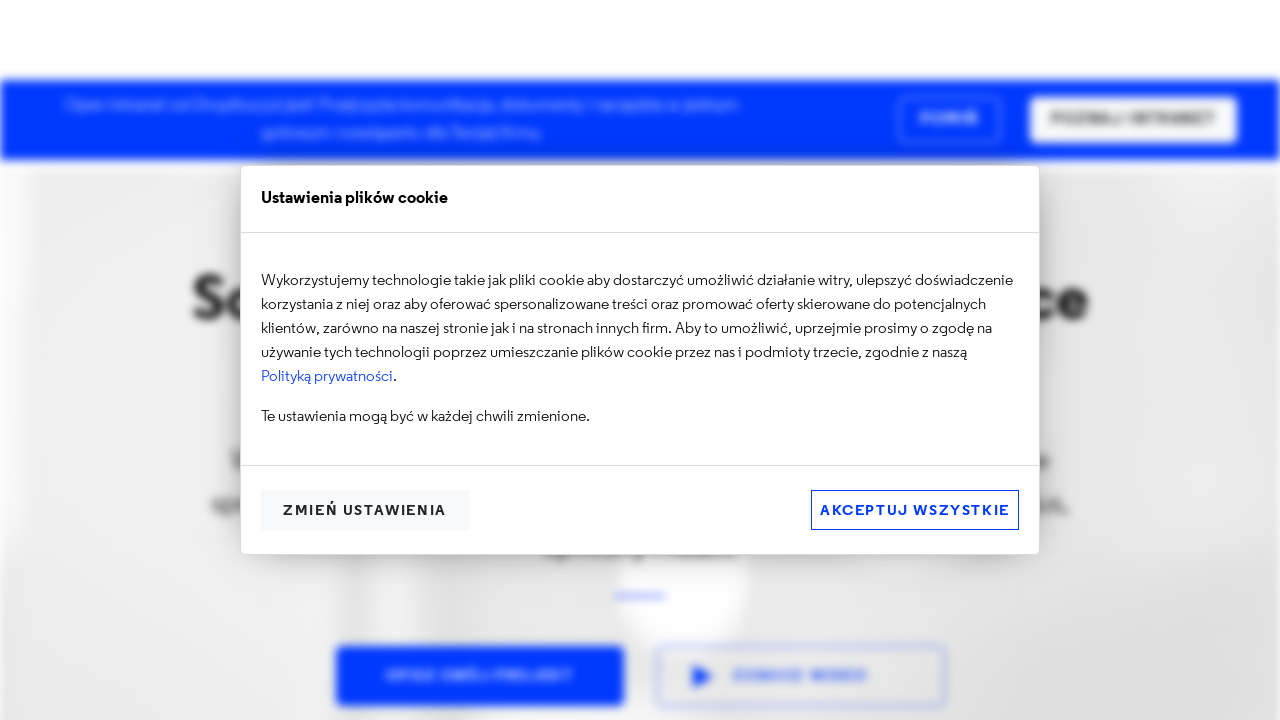

Located contact button element with text 'Kontakt'
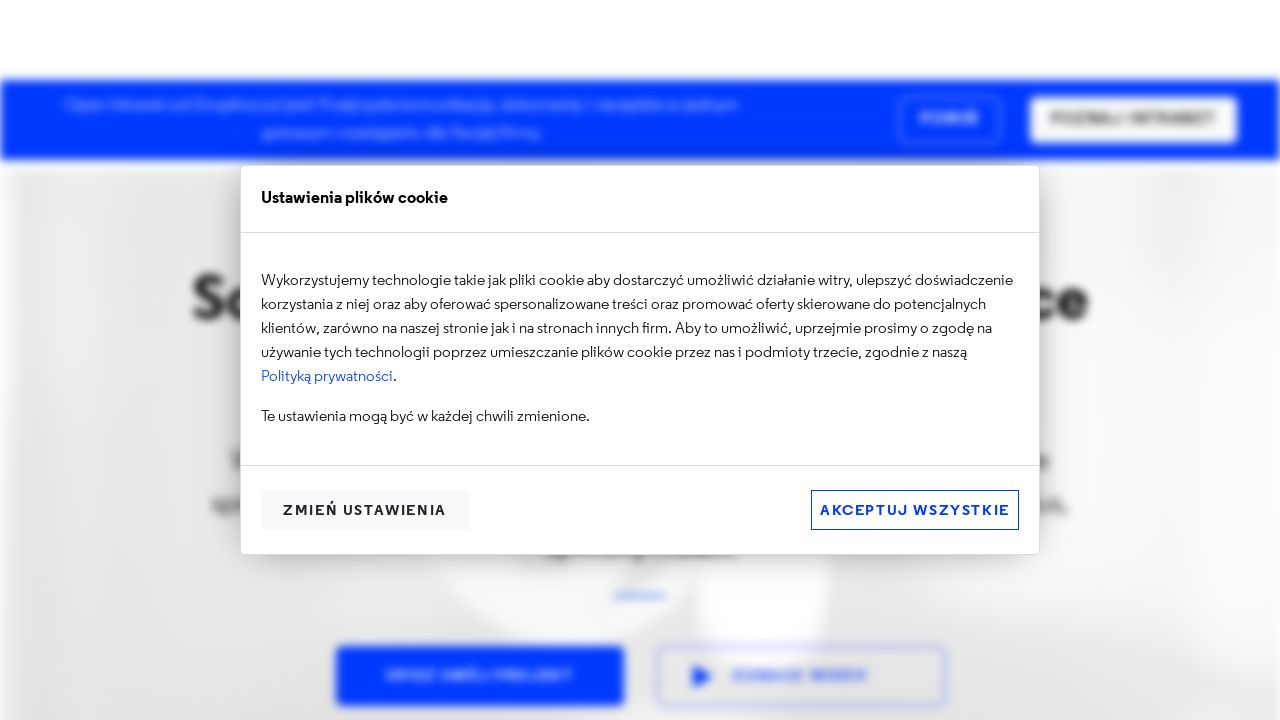

Verified that contact button exists on the homepage
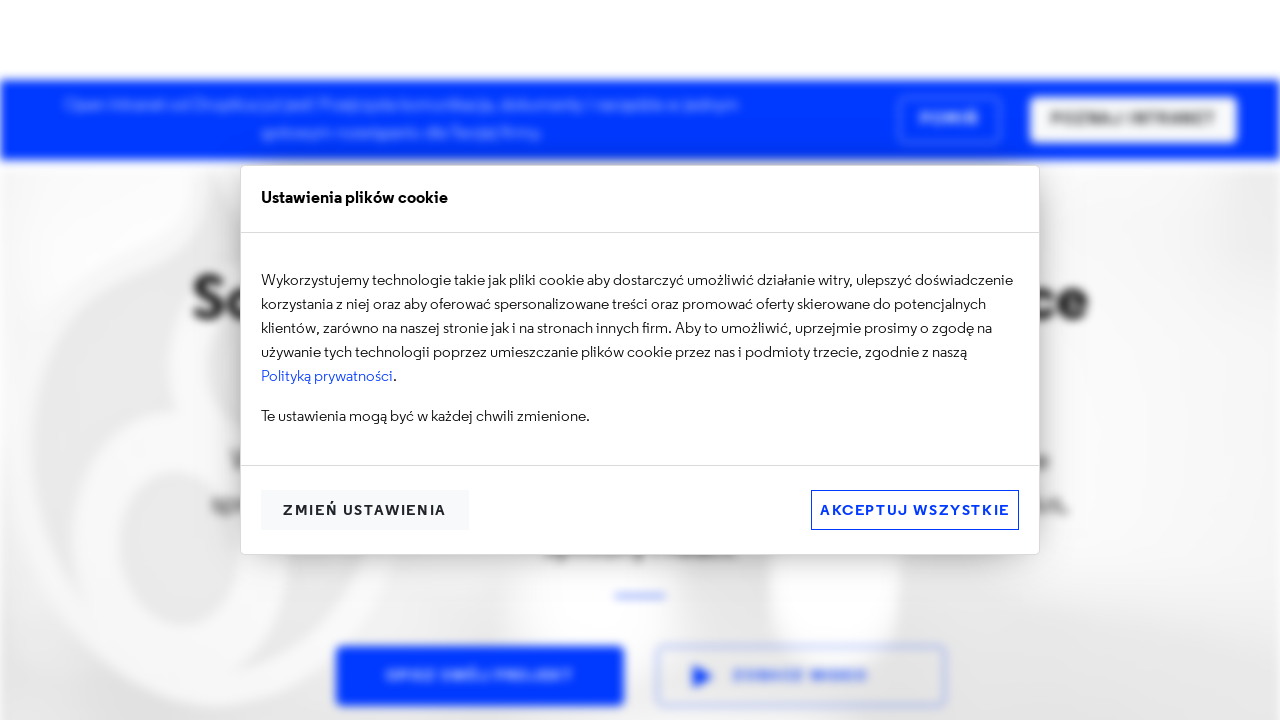

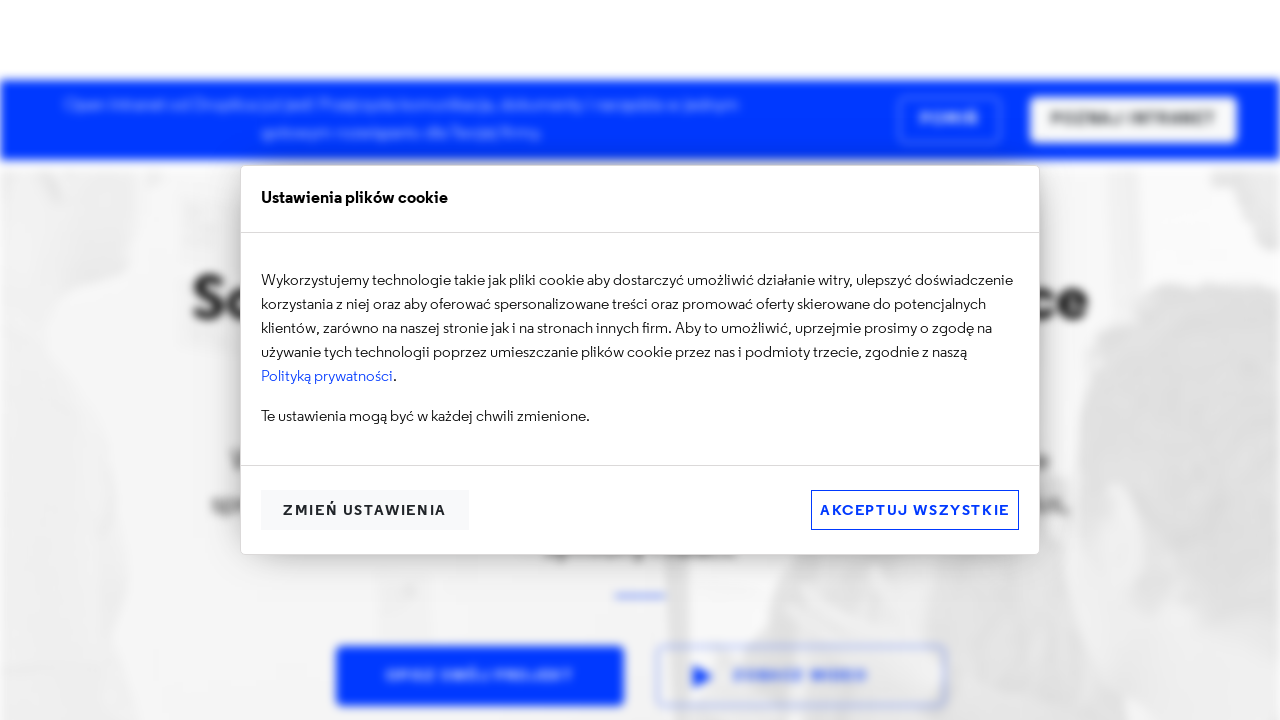